Tests WebSocket interaction by navigating to a WebSocket echo service, filling a text input field, sending the message, and waiting for the WebSocket response.

Starting URL: https://echo.websocket.org/.ws

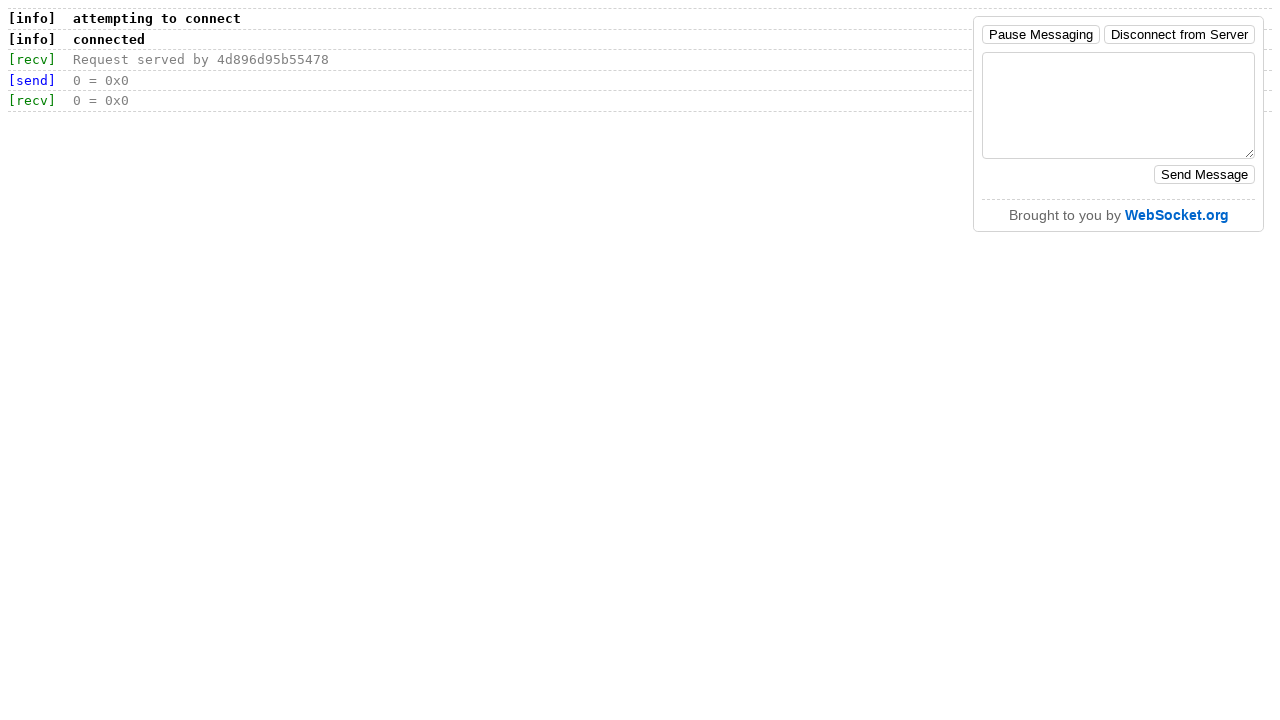

Set up WebSocket event listeners for frame monitoring
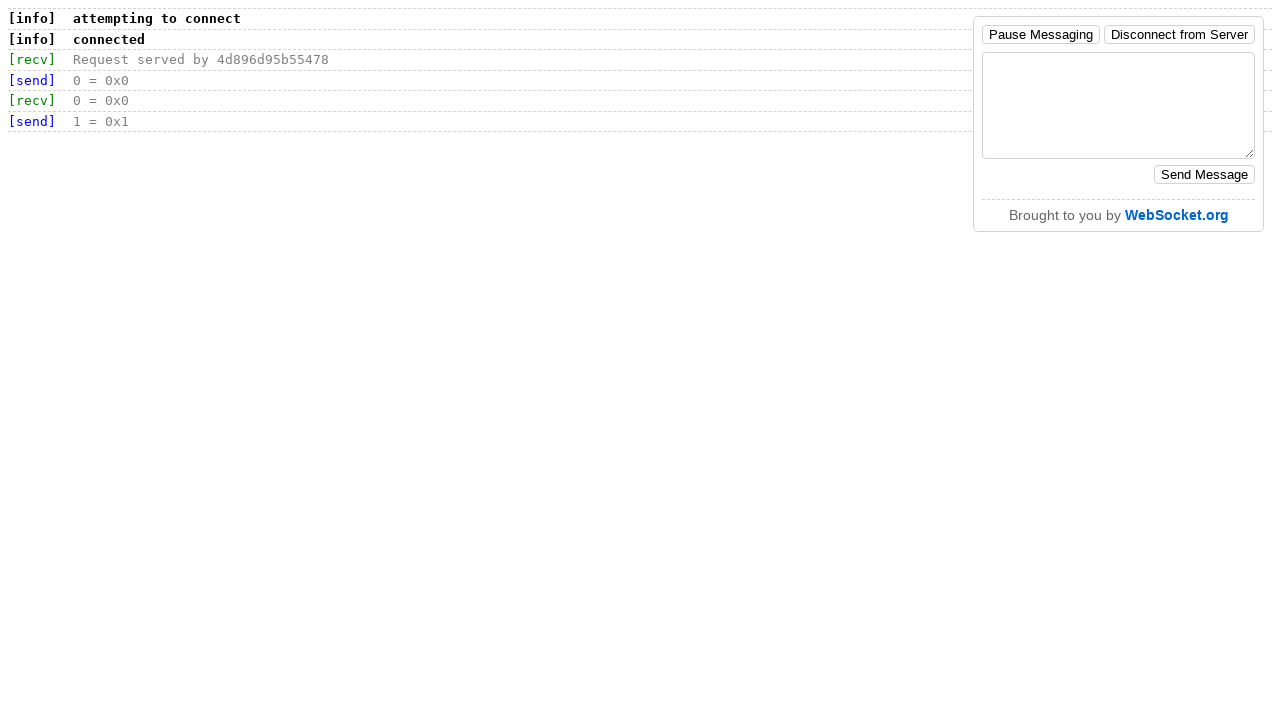

Filled content field with test text: 'Test text' on #content
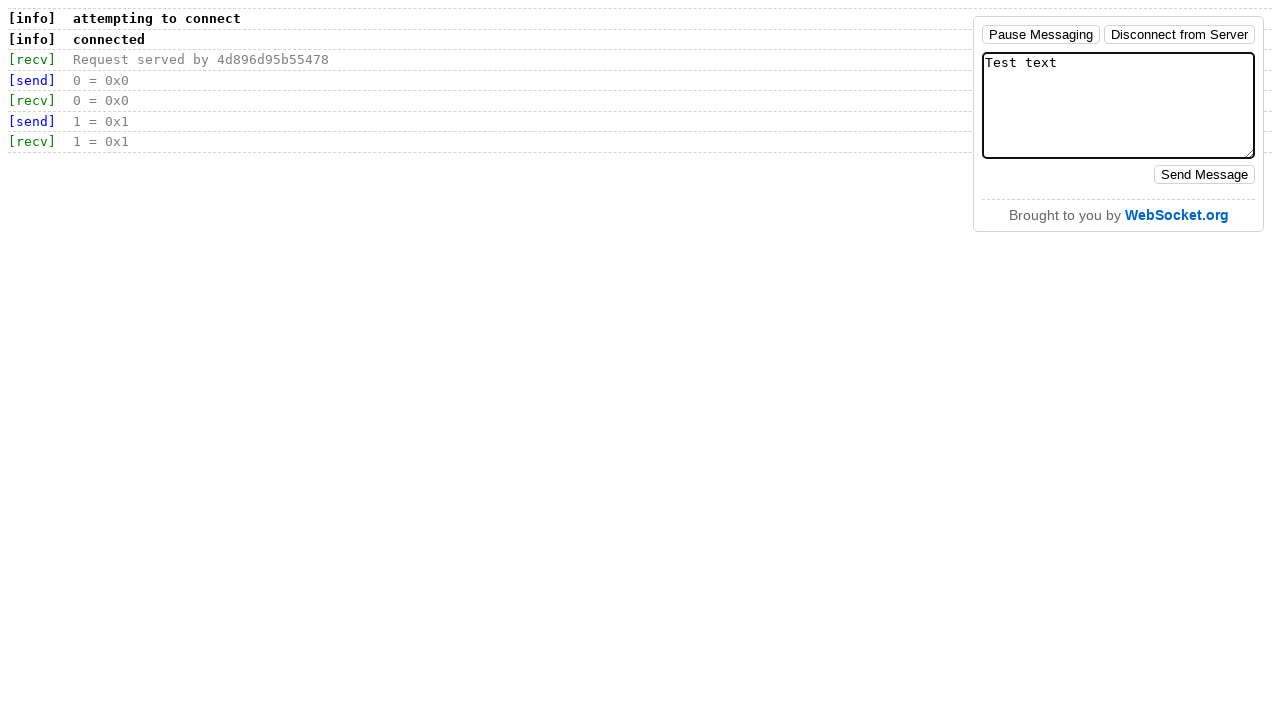

Clicked send button to transmit WebSocket message at (1204, 175) on #send
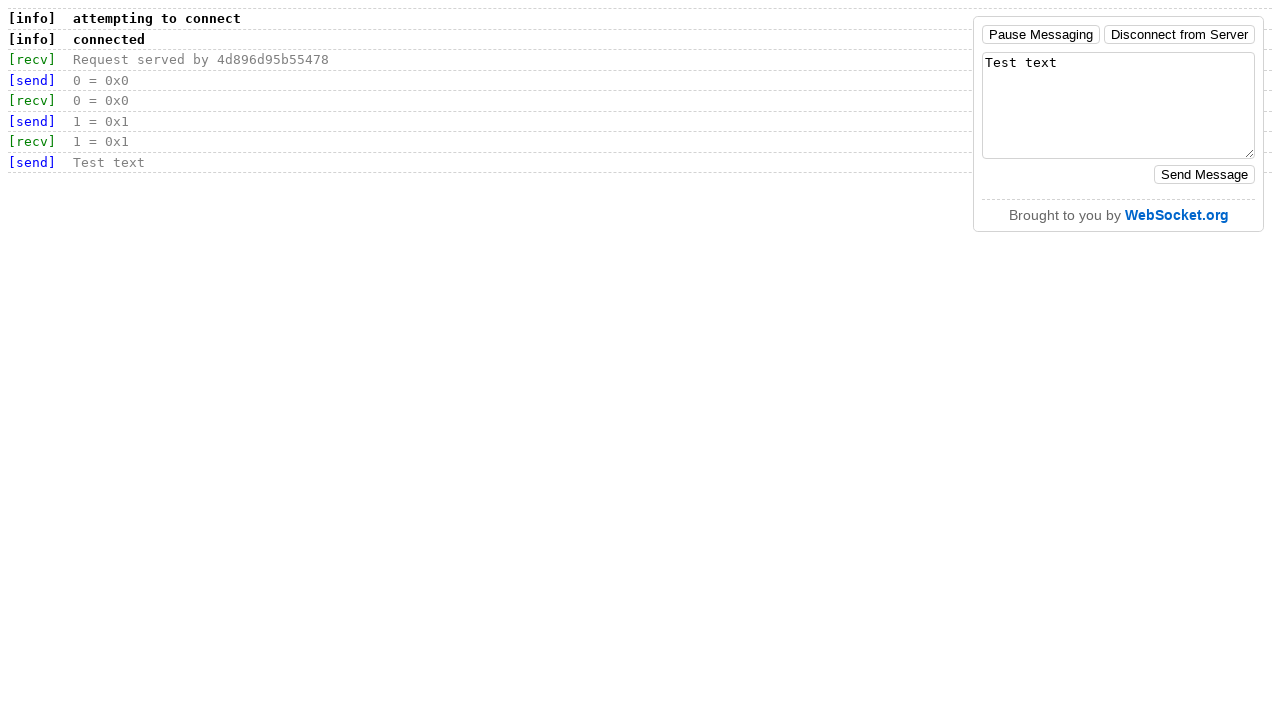

Waited for WebSocket interactions to complete
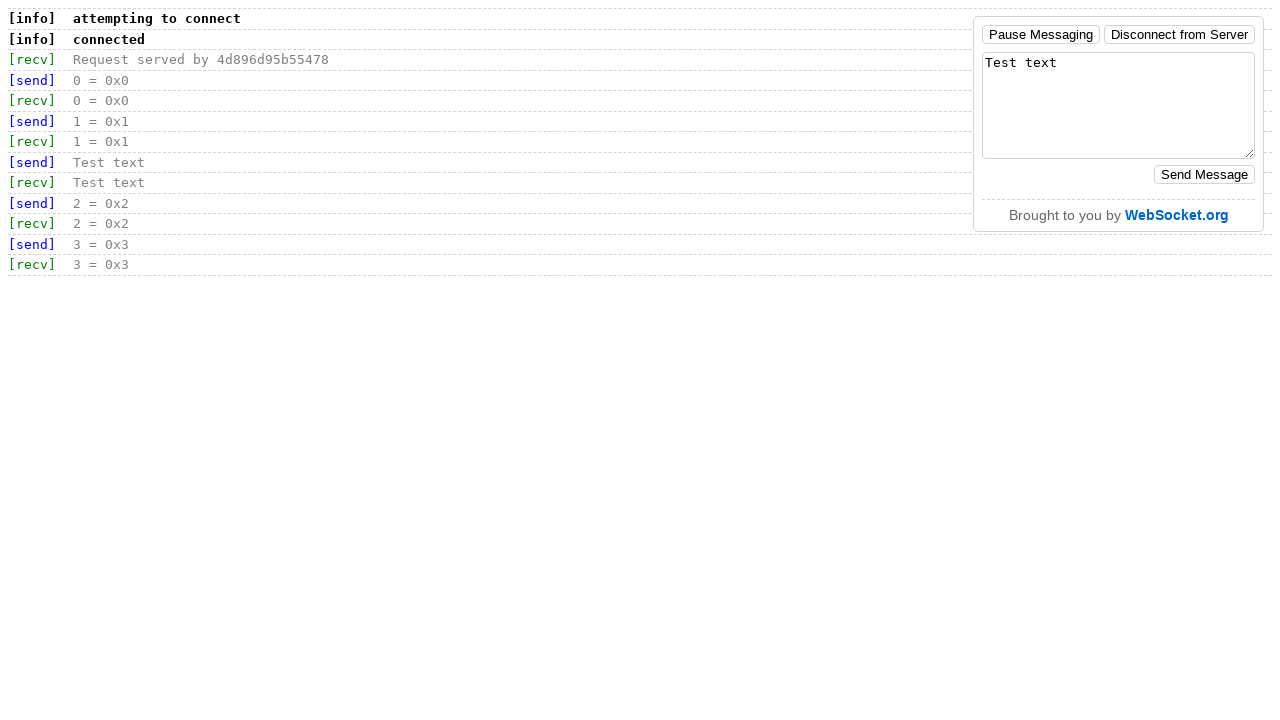

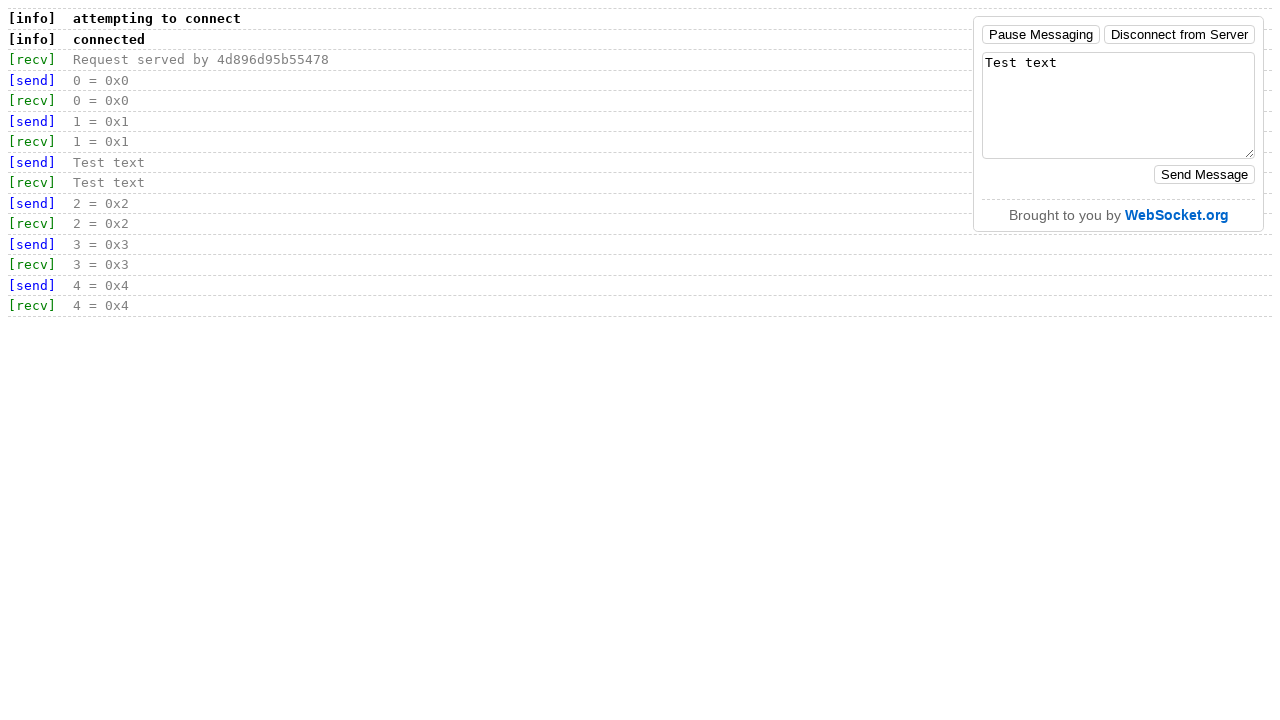